Tests checking multiple day checkboxes (Sunday through Wednesday) using a list of selectors

Starting URL: https://testautomationpractice.blogspot.com/

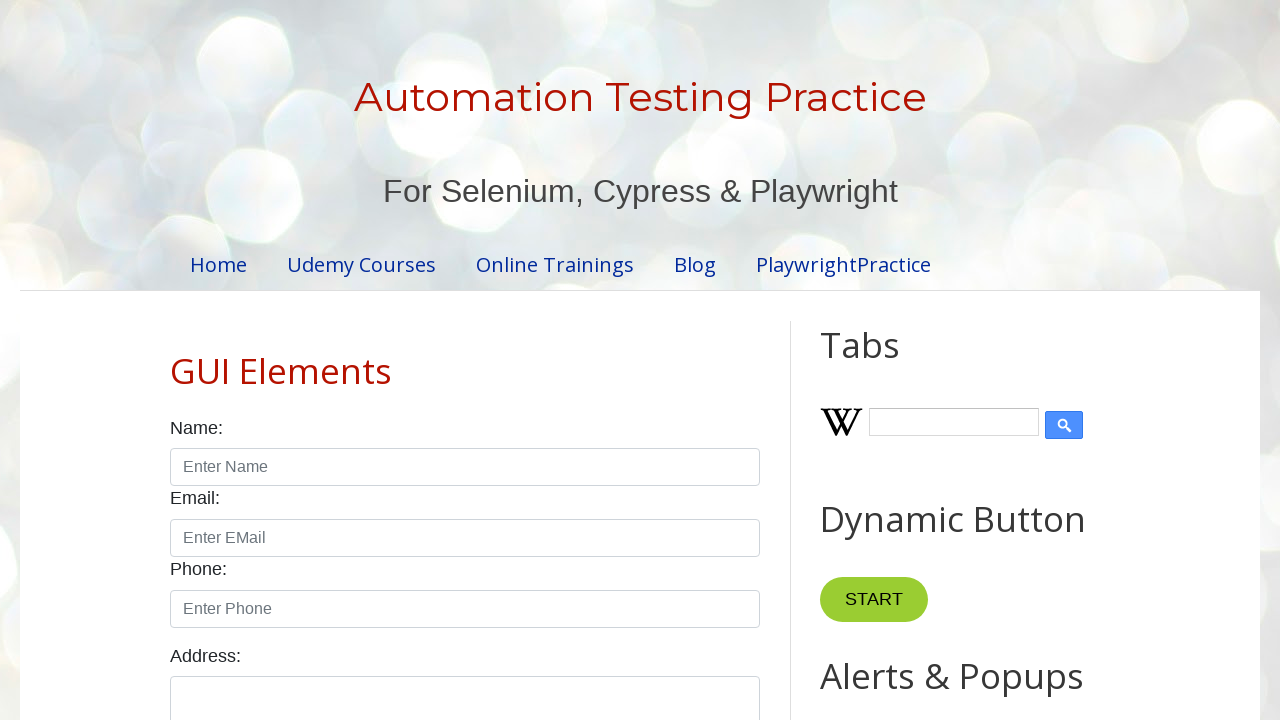

Checked [id="sunday"] checkbox at (176, 360) on [id="sunday"]
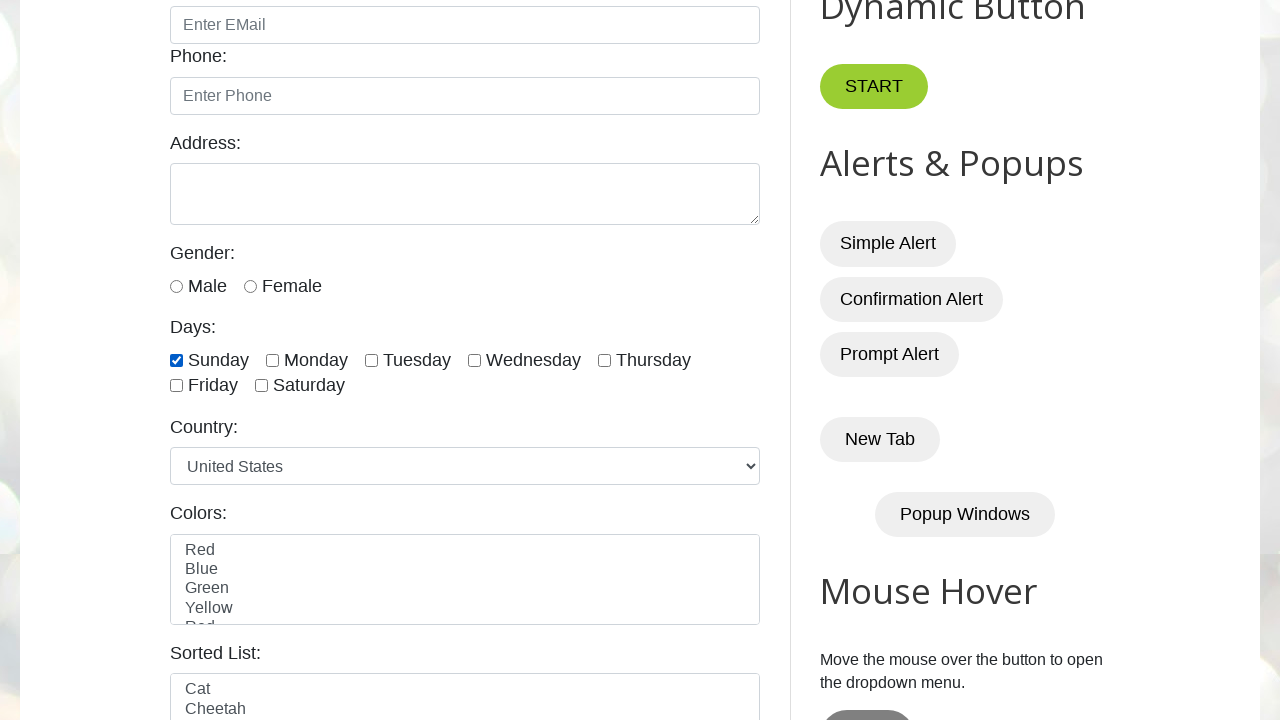

Checked [id="monday"] checkbox at (272, 360) on [id="monday"]
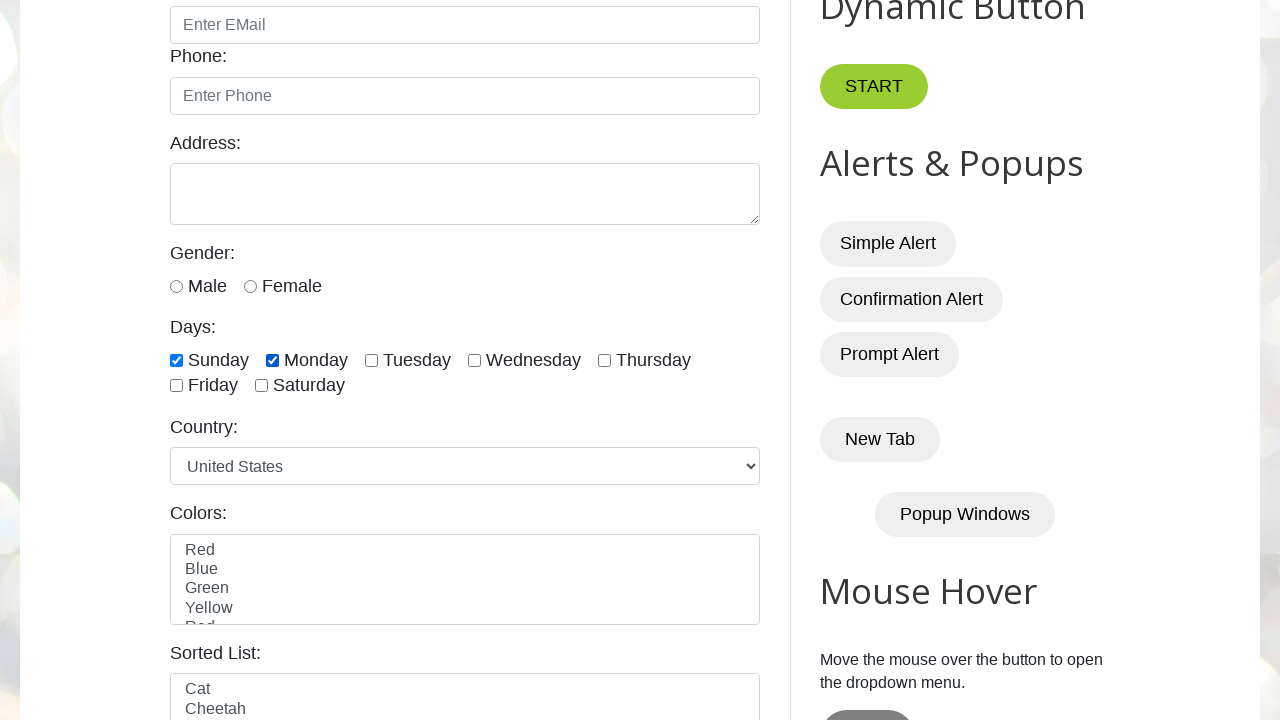

Checked [id="tuesday"] checkbox at (372, 360) on [id="tuesday"]
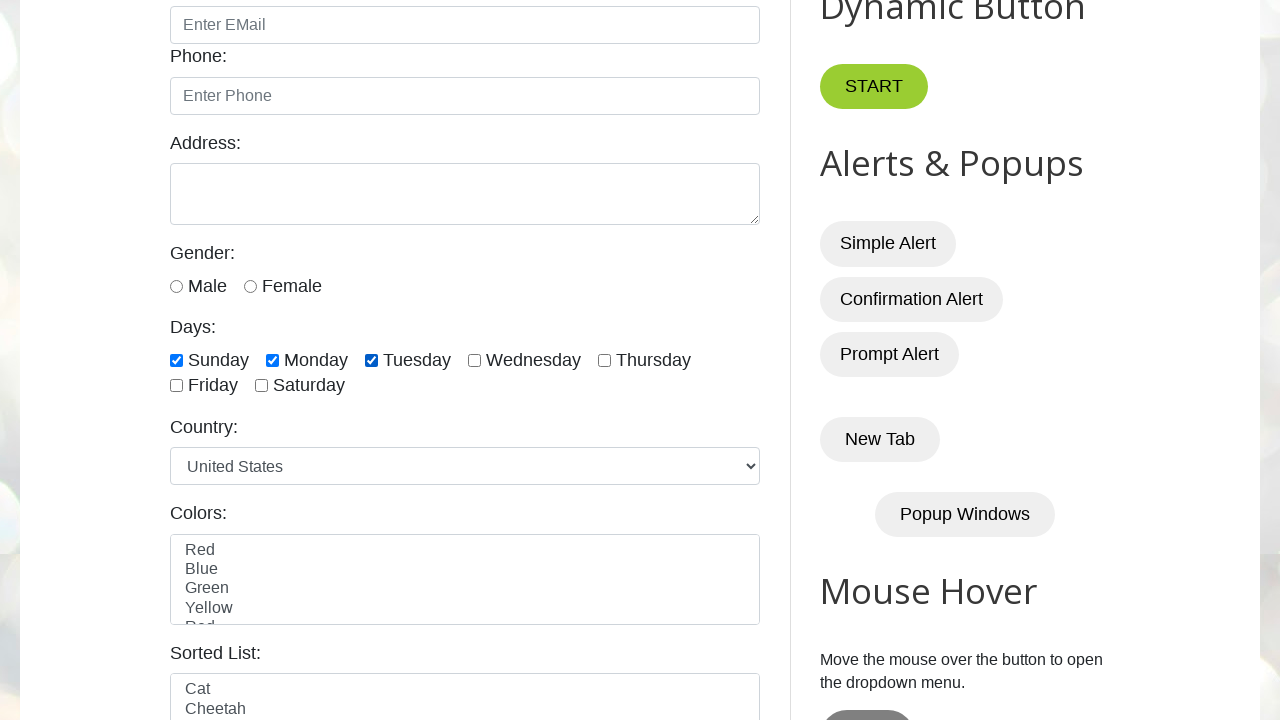

Checked [id="wednesday"] checkbox at (474, 360) on [id="wednesday"]
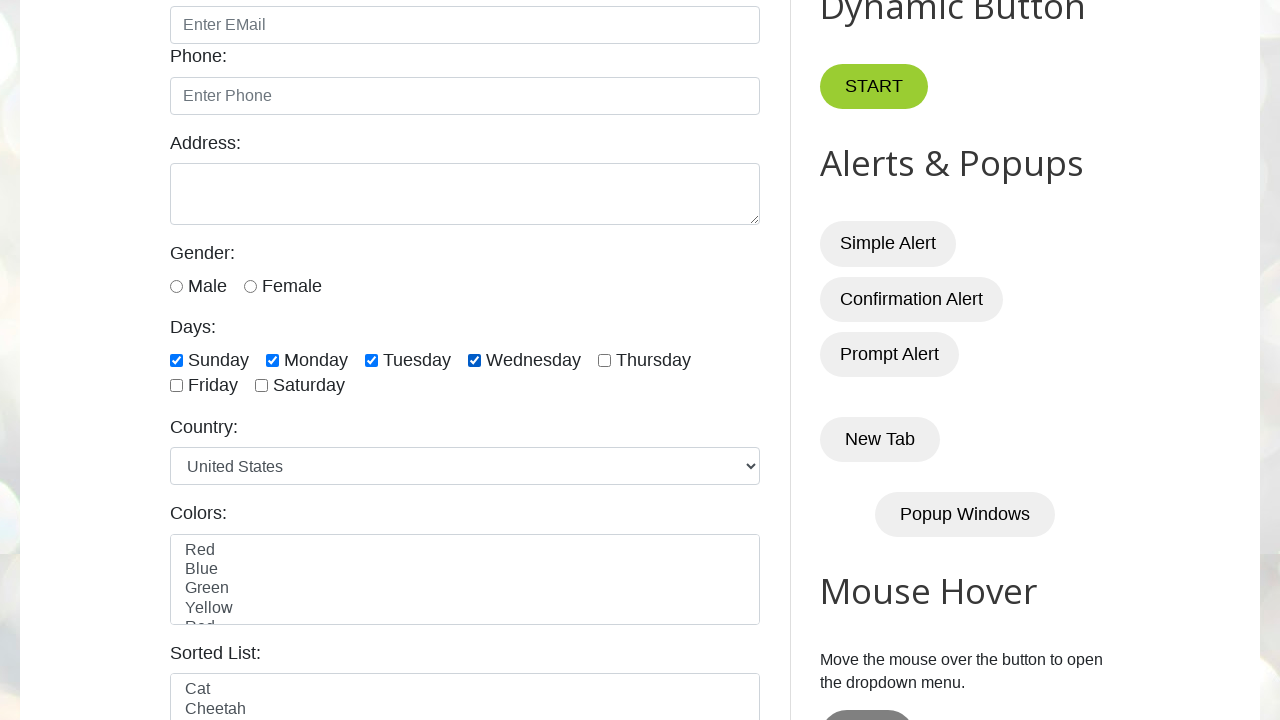

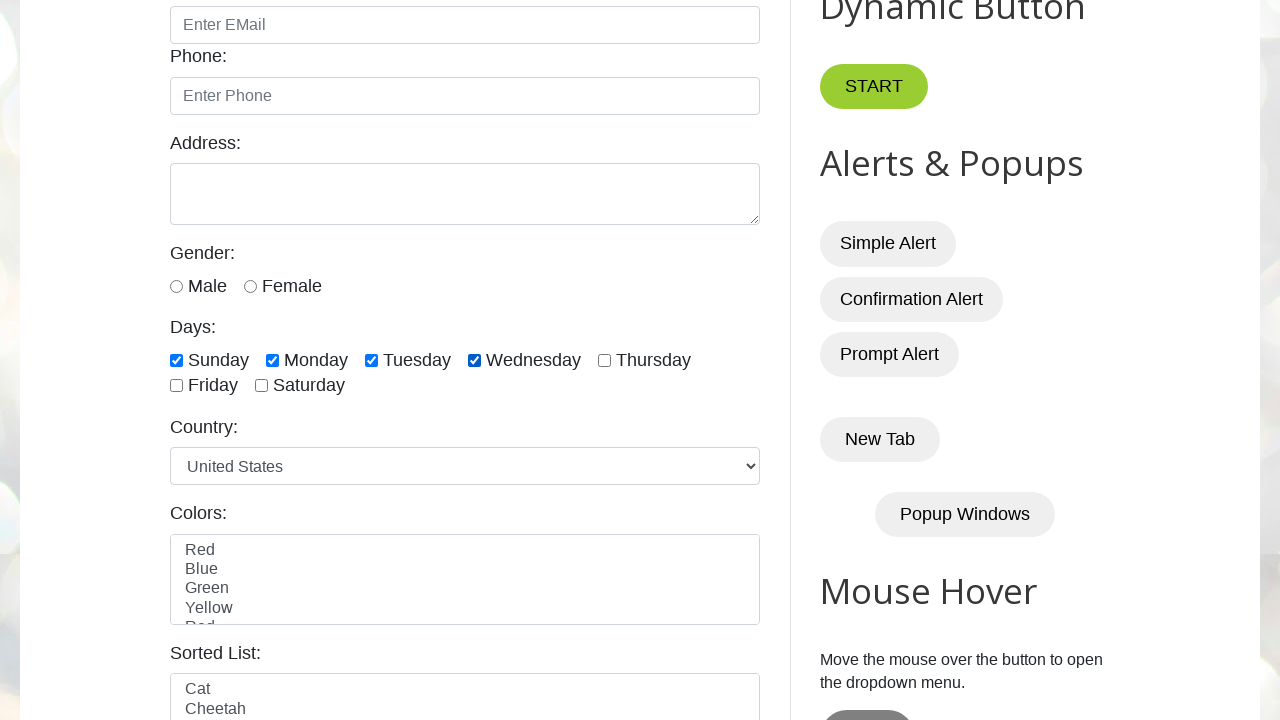